Tests double-click functionality by navigating to the Elements section, then Buttons page, and performing a double-click action on a button to verify the success message appears

Starting URL: https://demoqa.com/

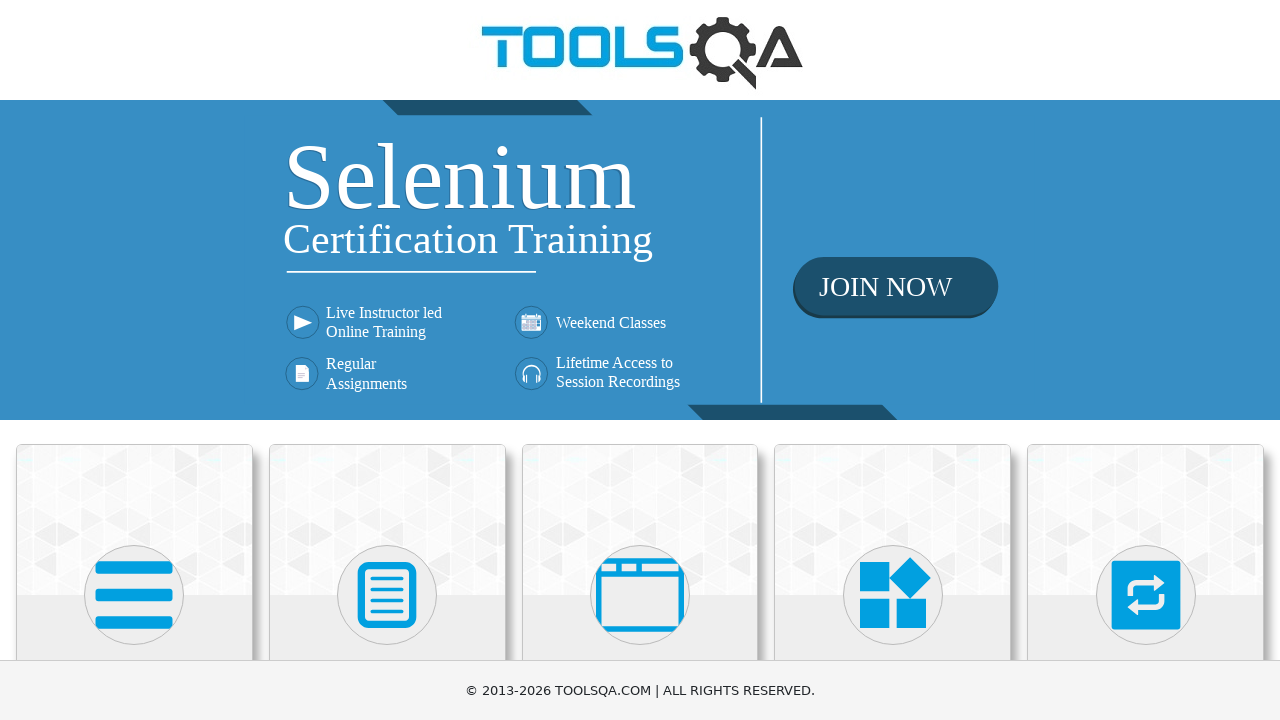

Clicked on Elements card at (134, 360) on xpath=//h5[text()='Elements']
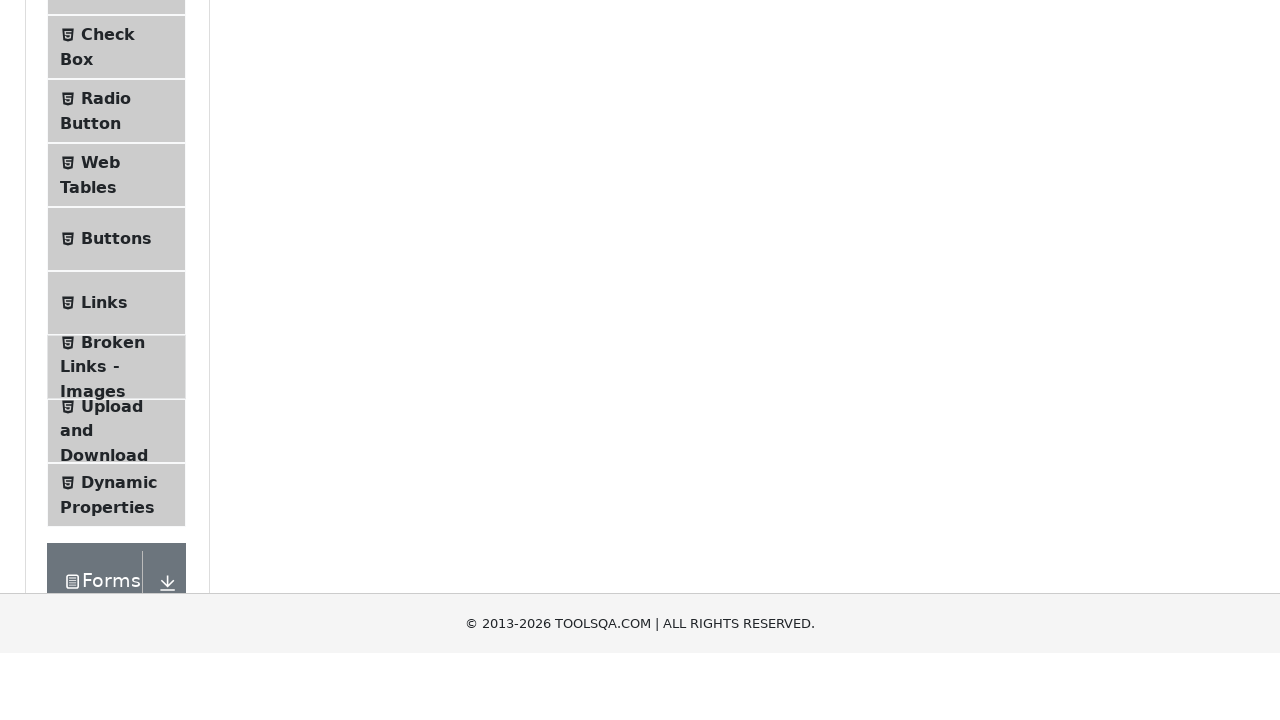

Clicked on Buttons menu item at (116, 517) on xpath=//span[@class='text' and text()='Buttons']
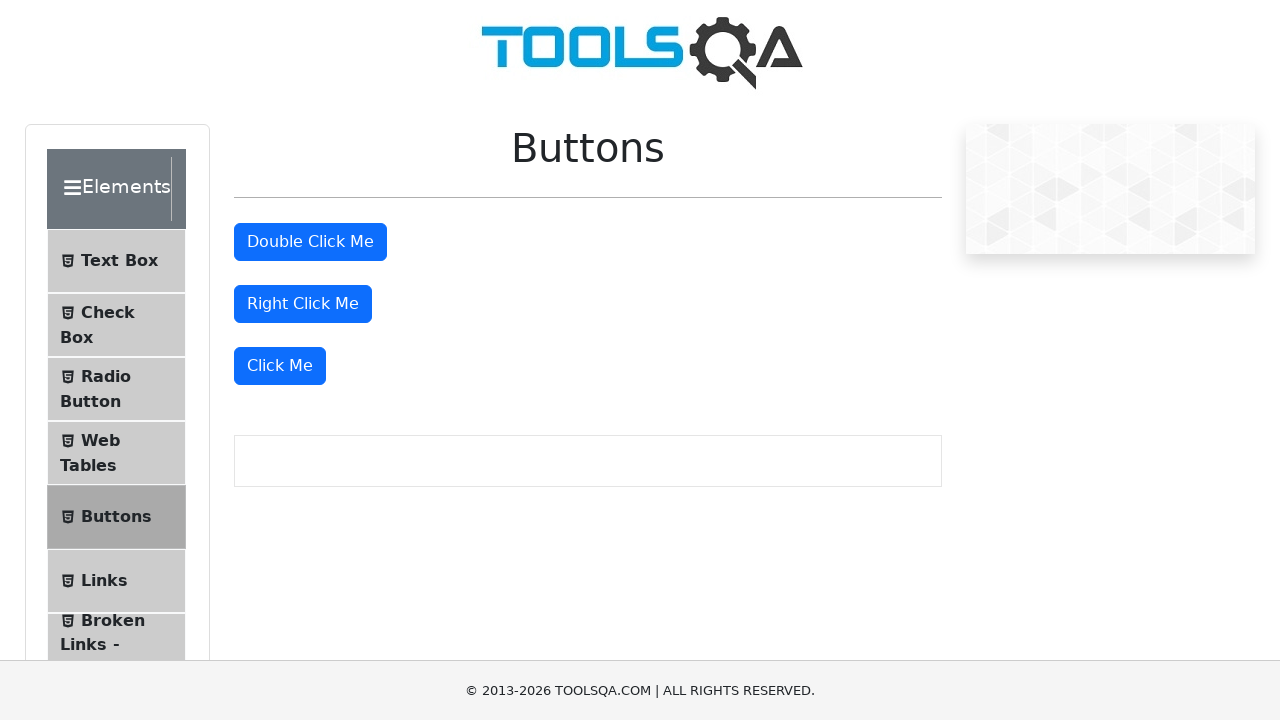

Performed double-click on the button at (310, 242) on #doubleClickBtn
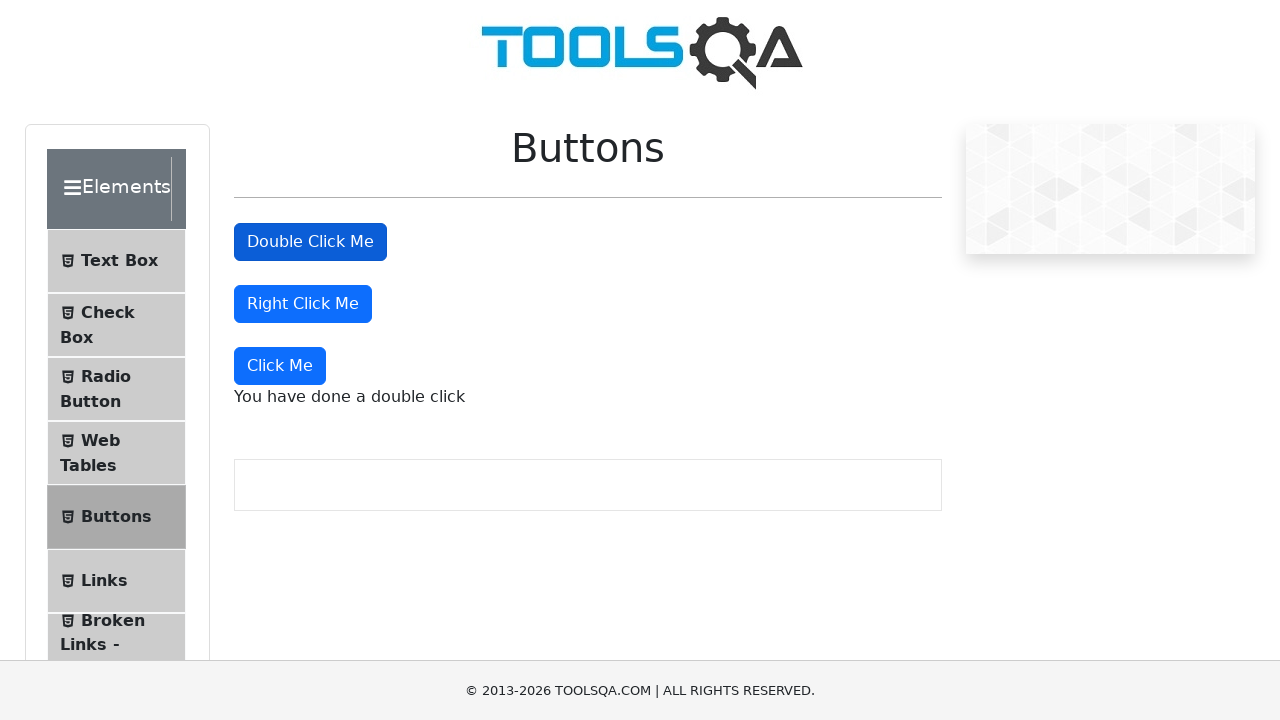

Double-click success message appeared
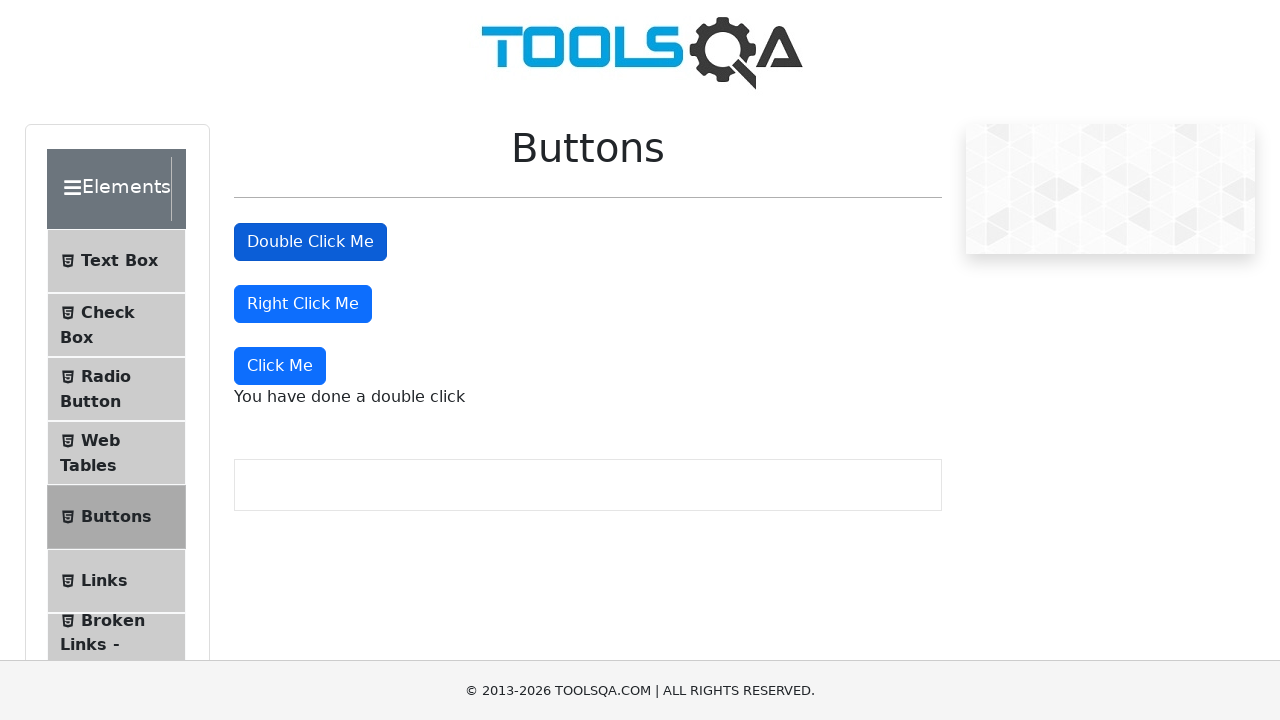

Verified double-click message text is correct
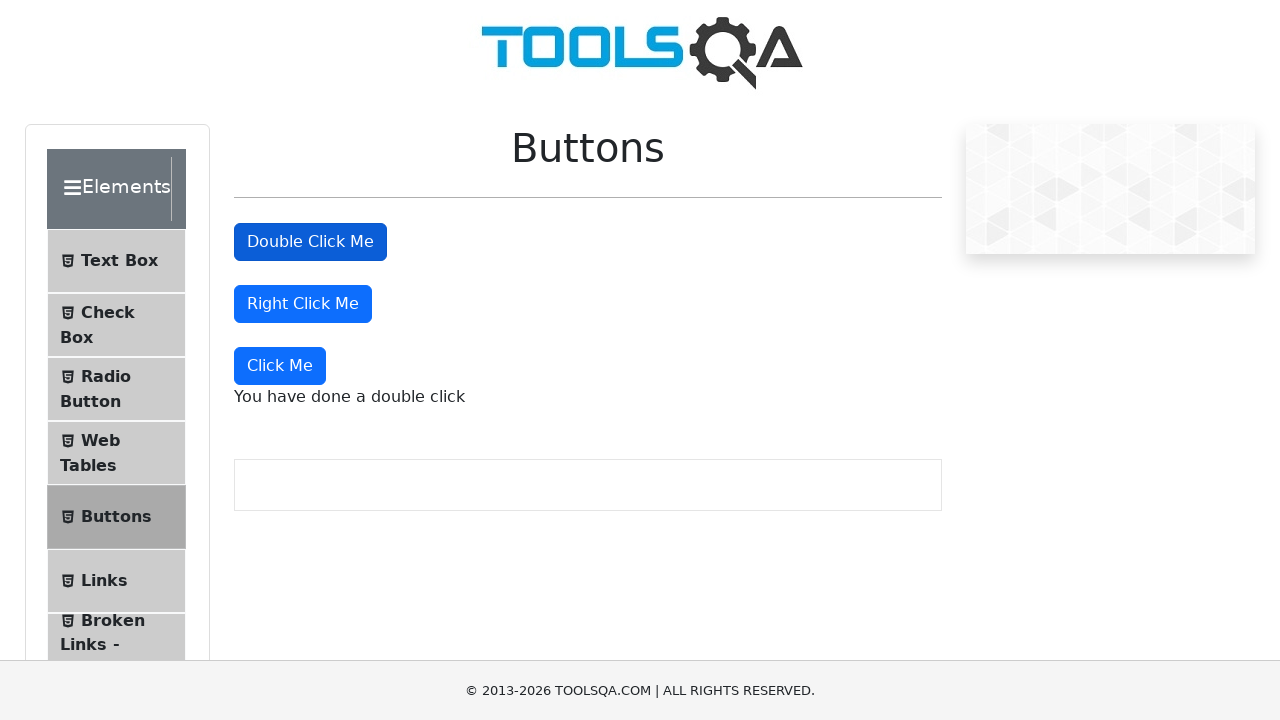

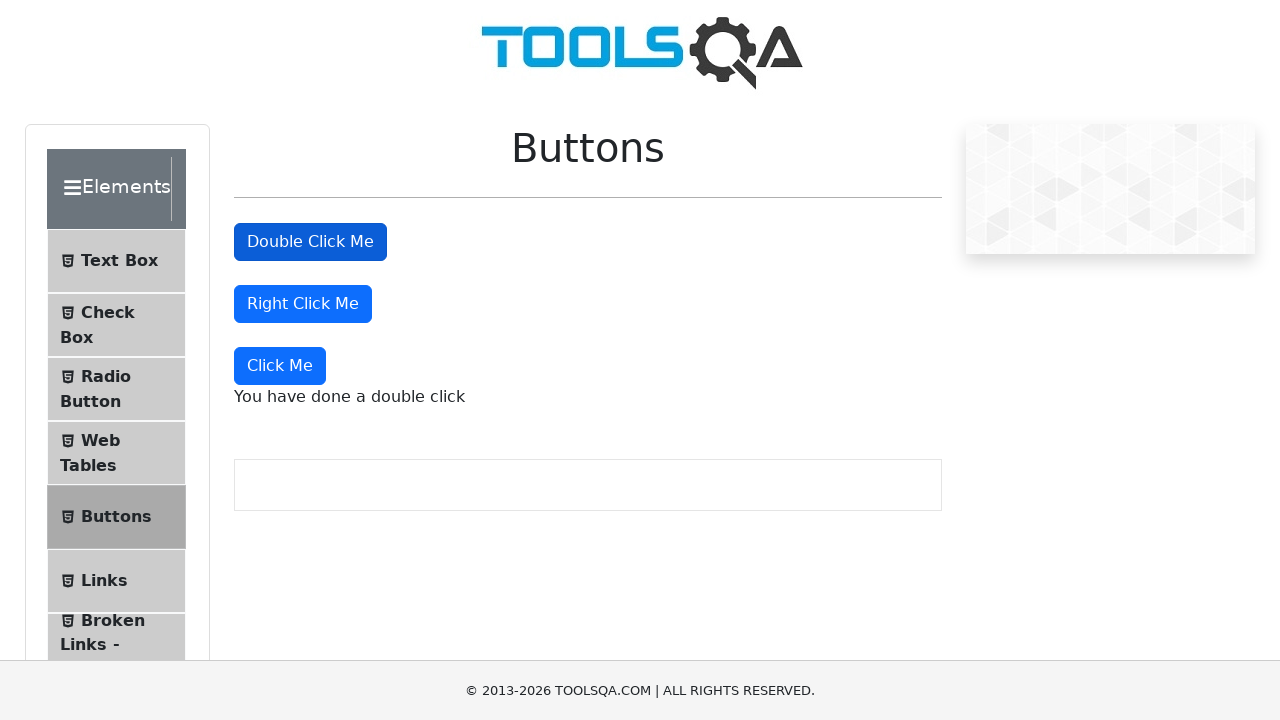